Tests canvas drawing by clicking and dragging to draw lines on an HTML canvas element

Starting URL: http://www.htmlcanvasstudio.com/

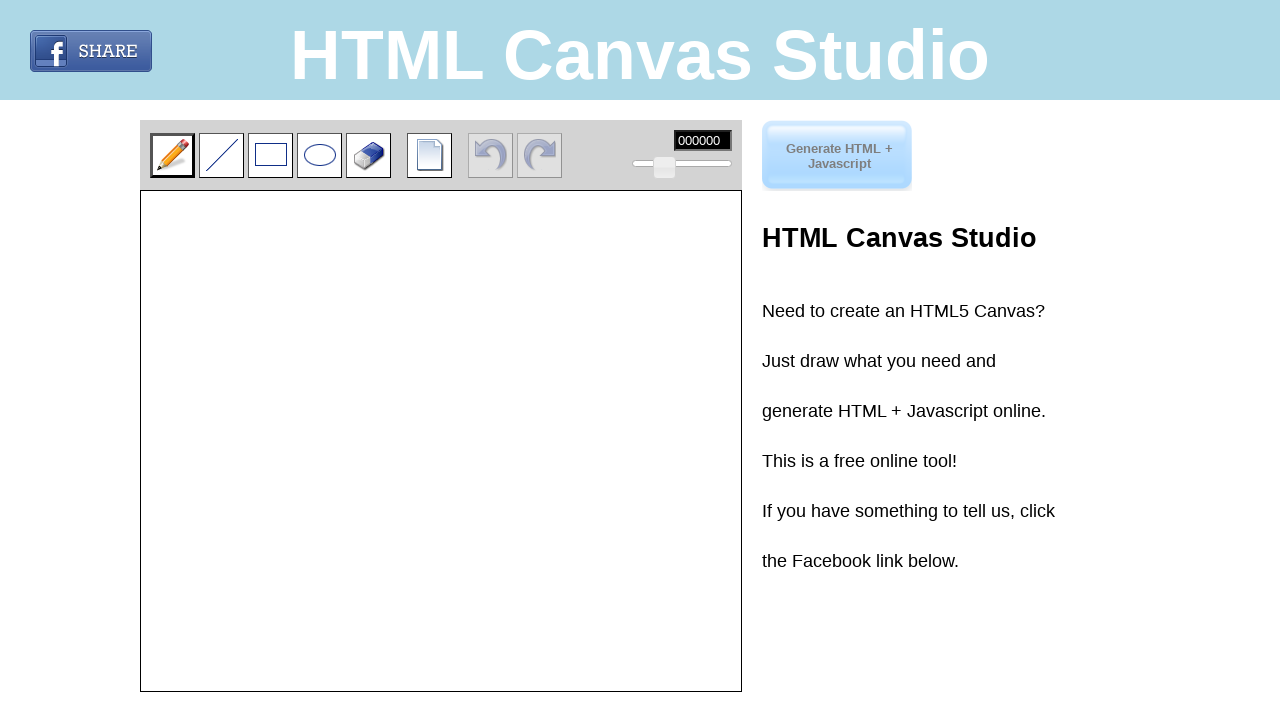

Located canvas element with id 'imageTemp'
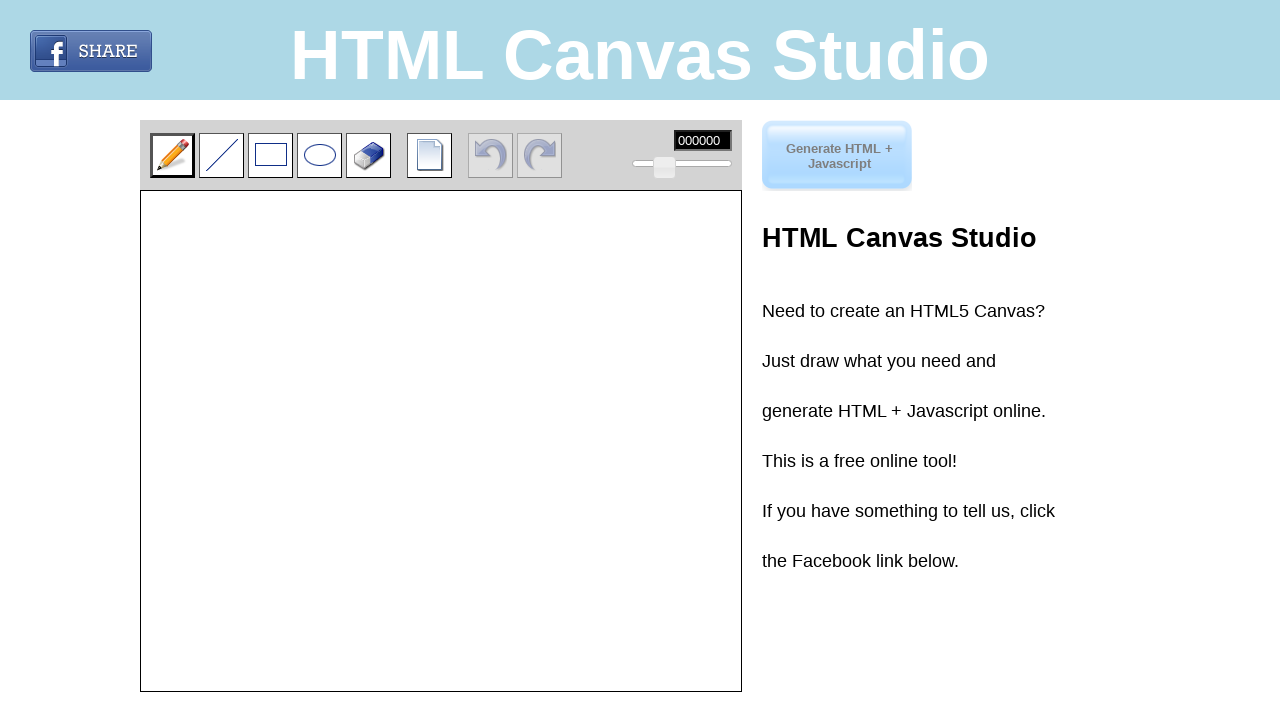

Moved mouse to canvas starting position at (141, 191)
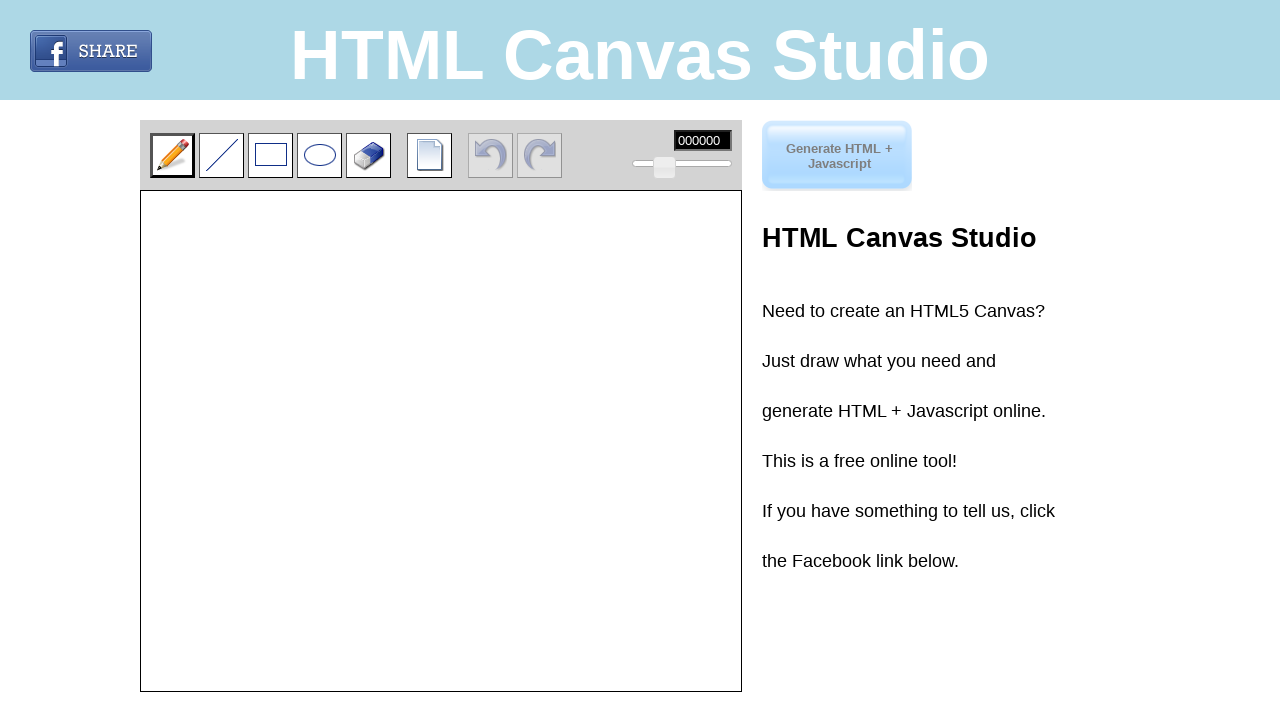

Pressed mouse button down to start drawing at (141, 191)
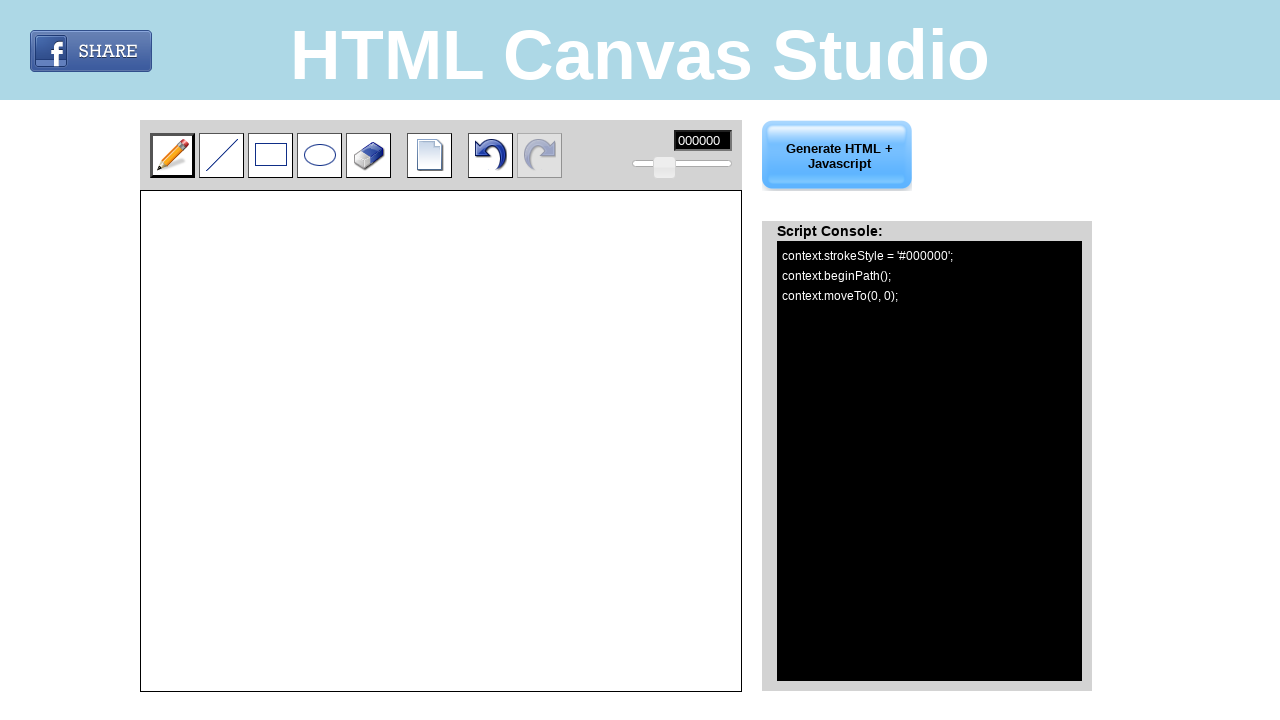

Dragged mouse to offset (100, 100) on canvas at (241, 291)
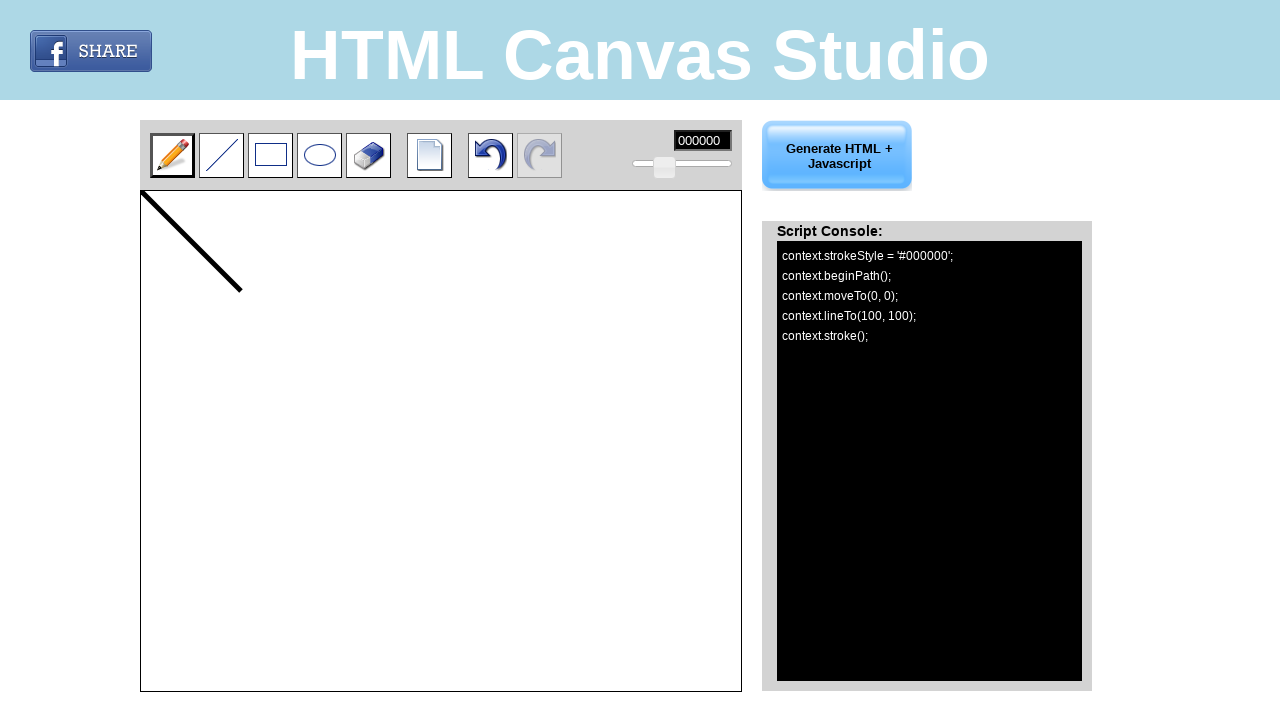

Dragged mouse to offset (50, 90) on canvas at (191, 281)
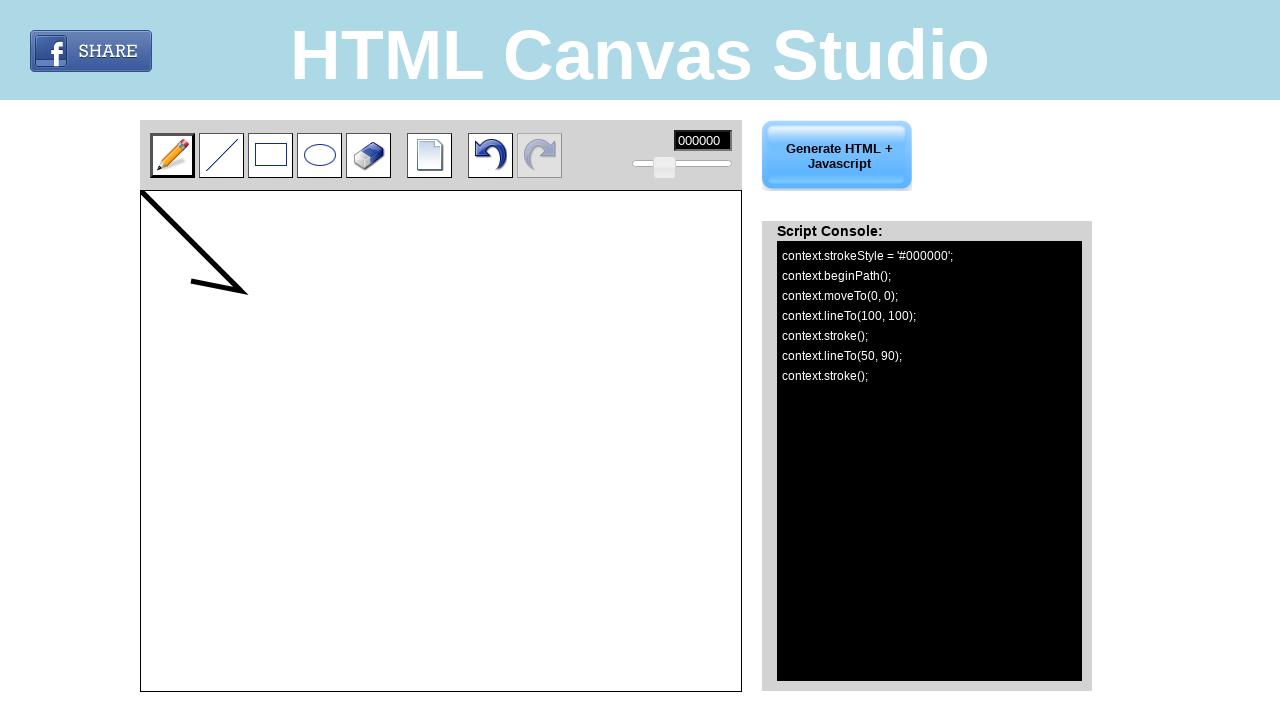

Released mouse button to complete drawing at (191, 281)
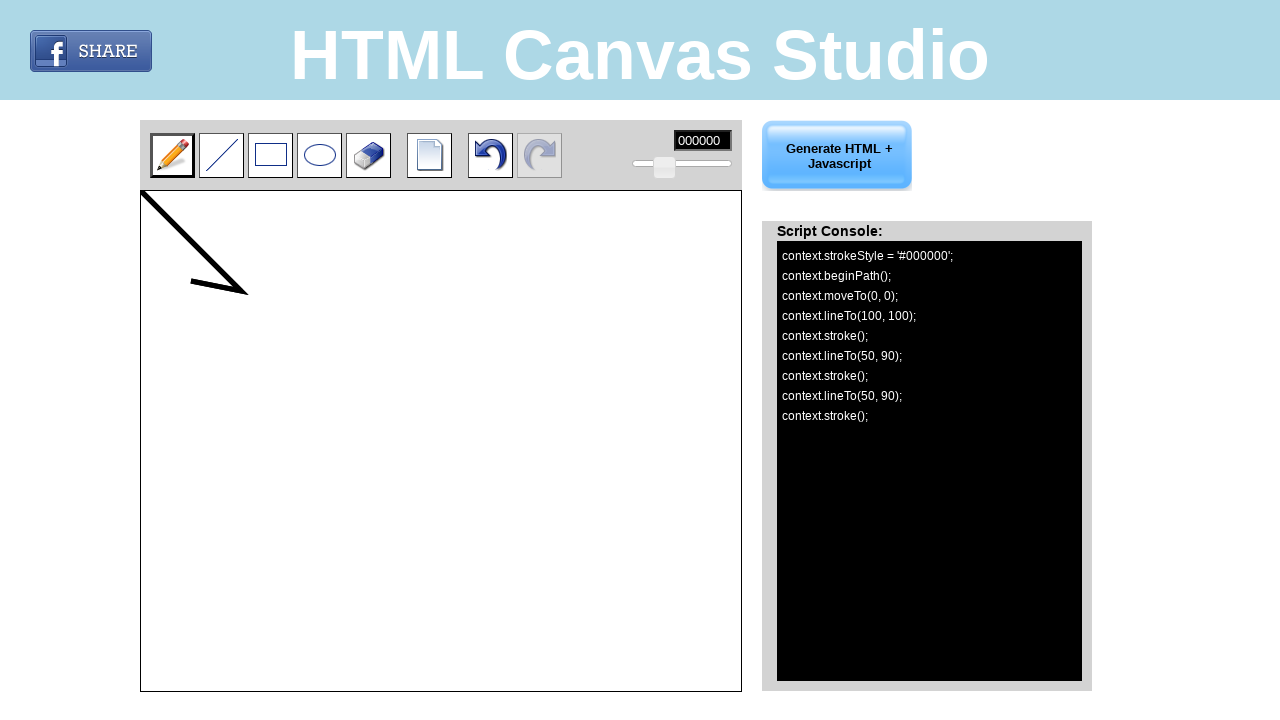

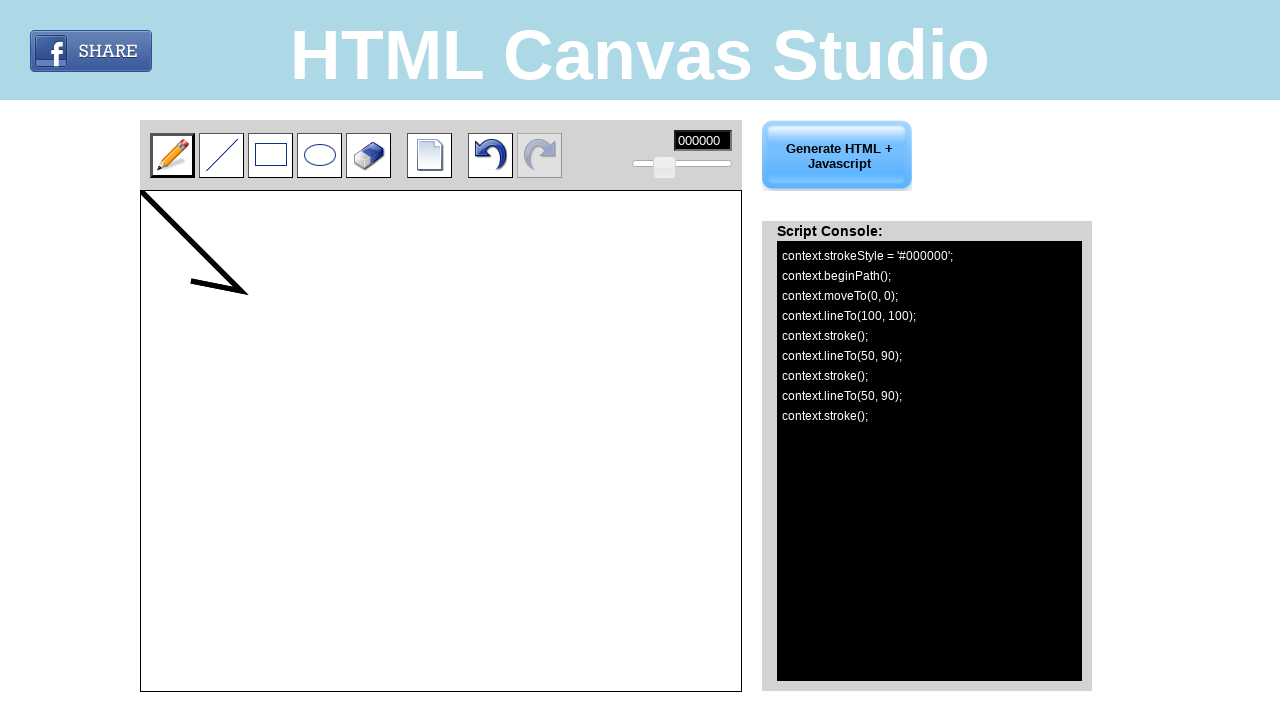